Tests scrolling functionality on a page with a fixed header table, scrolls the page and table, then verifies the sum of values in the fourth column matches the displayed total

Starting URL: https://rahulshettyacademy.com/AutomationPractice/

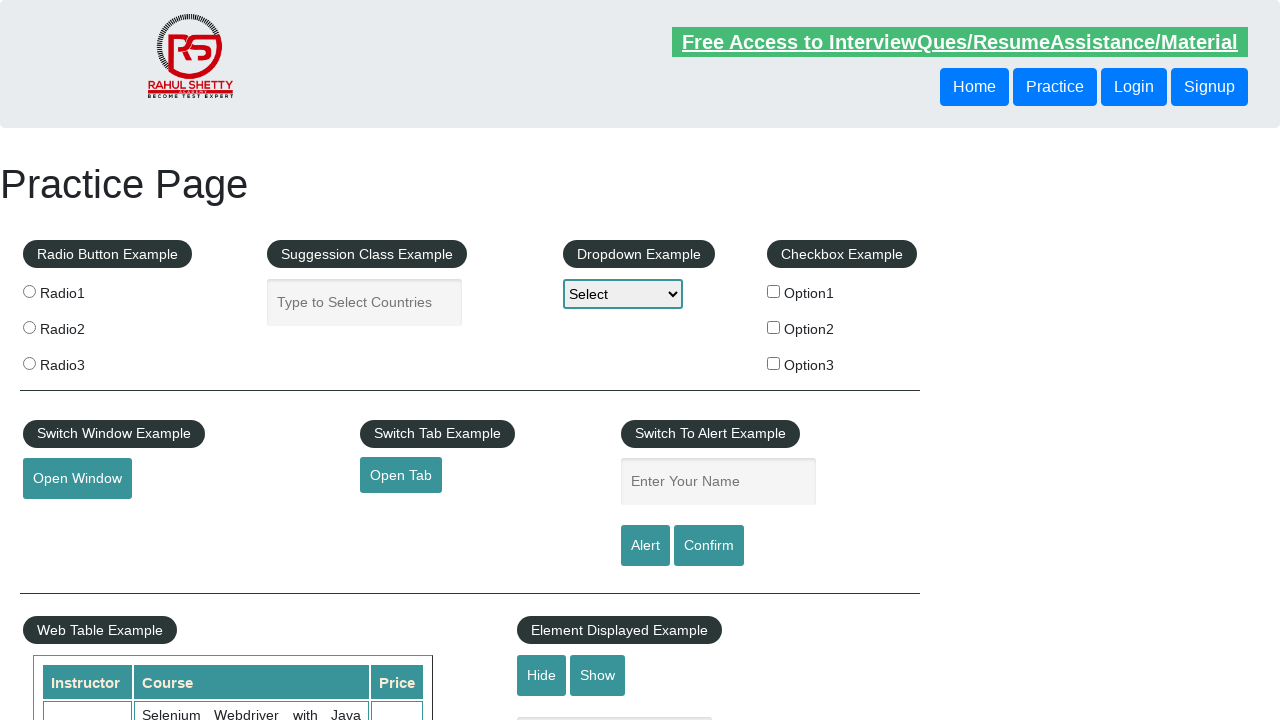

Scrolled main window down by 500 pixels
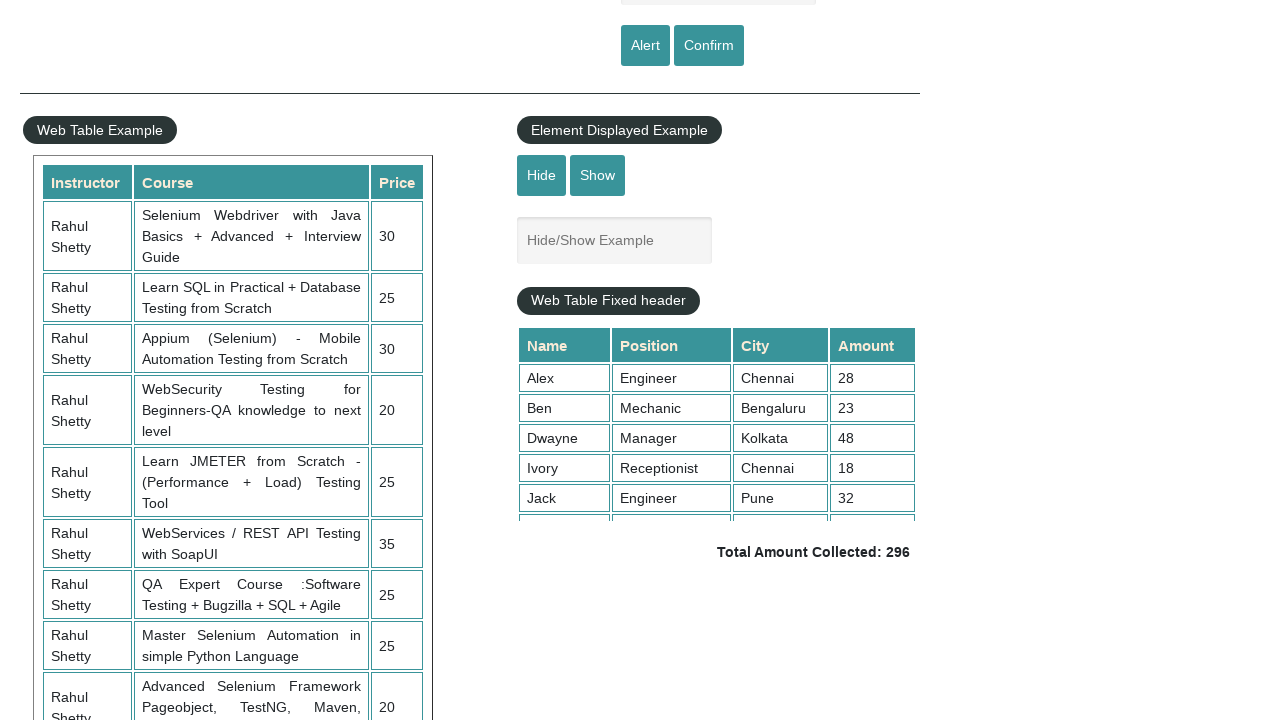

Waited 3 seconds for scroll to complete
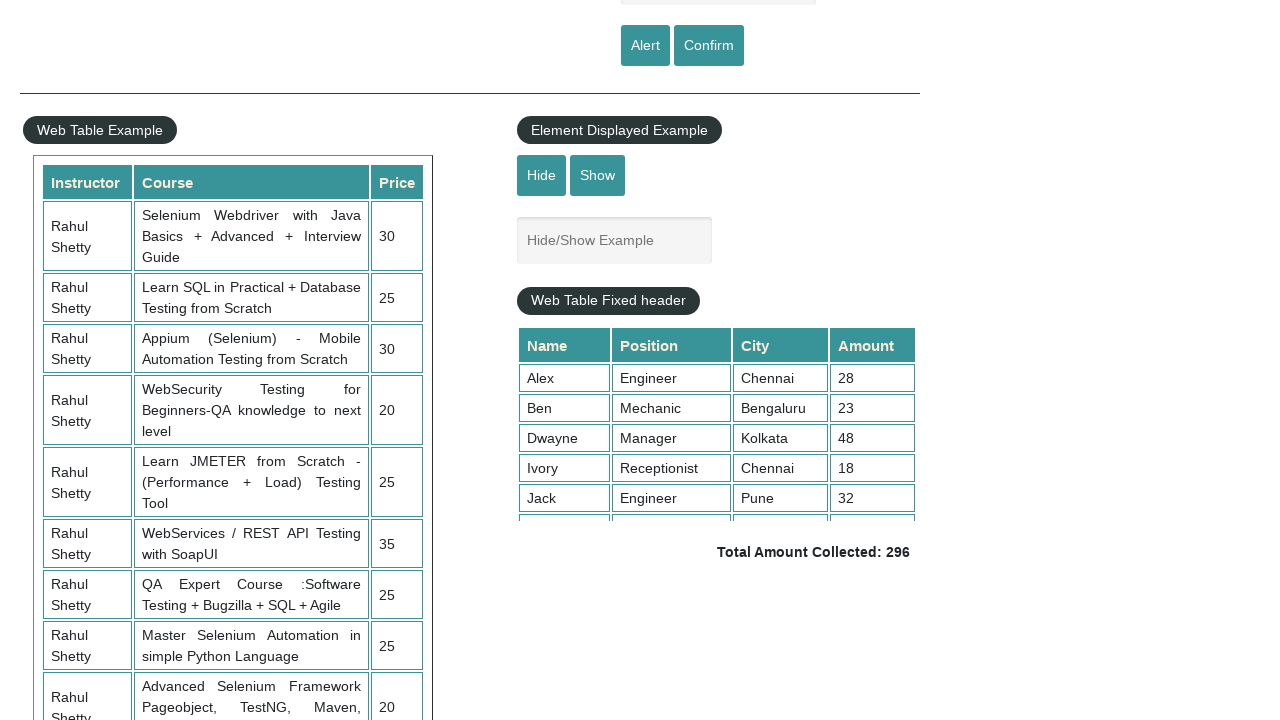

Scrolled fixed header table to bottom
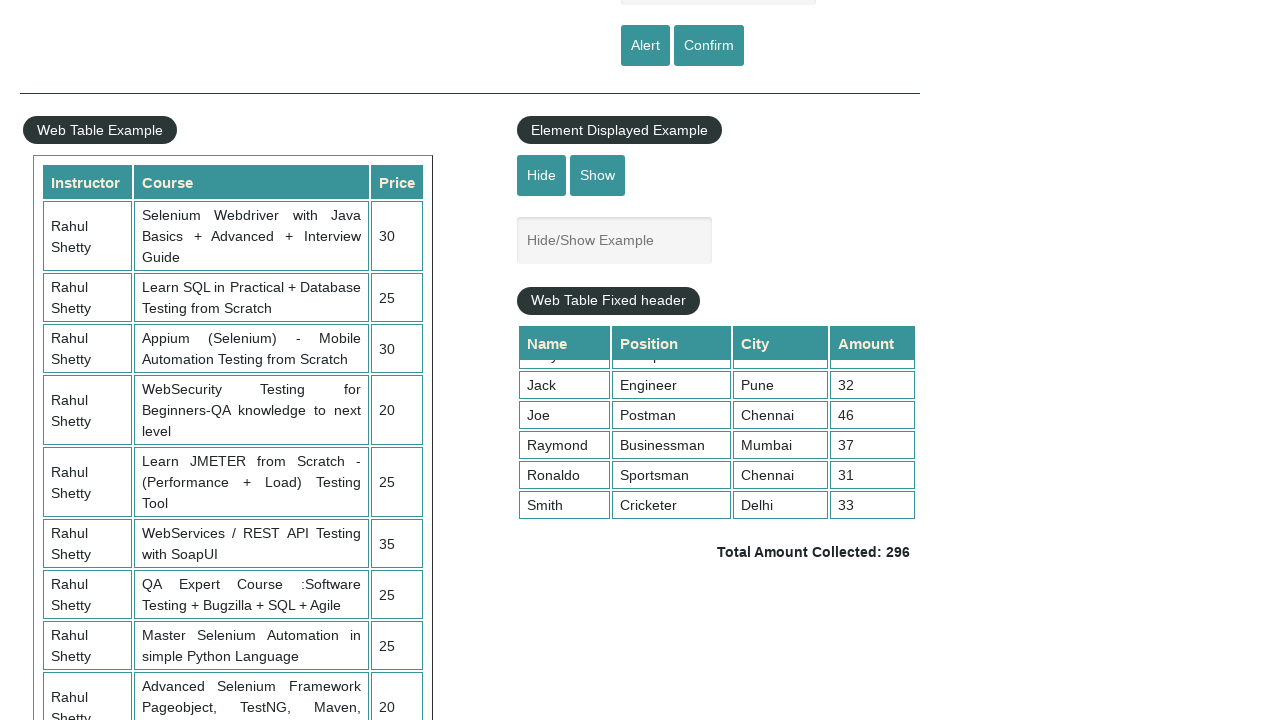

Retrieved all values from the 4th column of the table
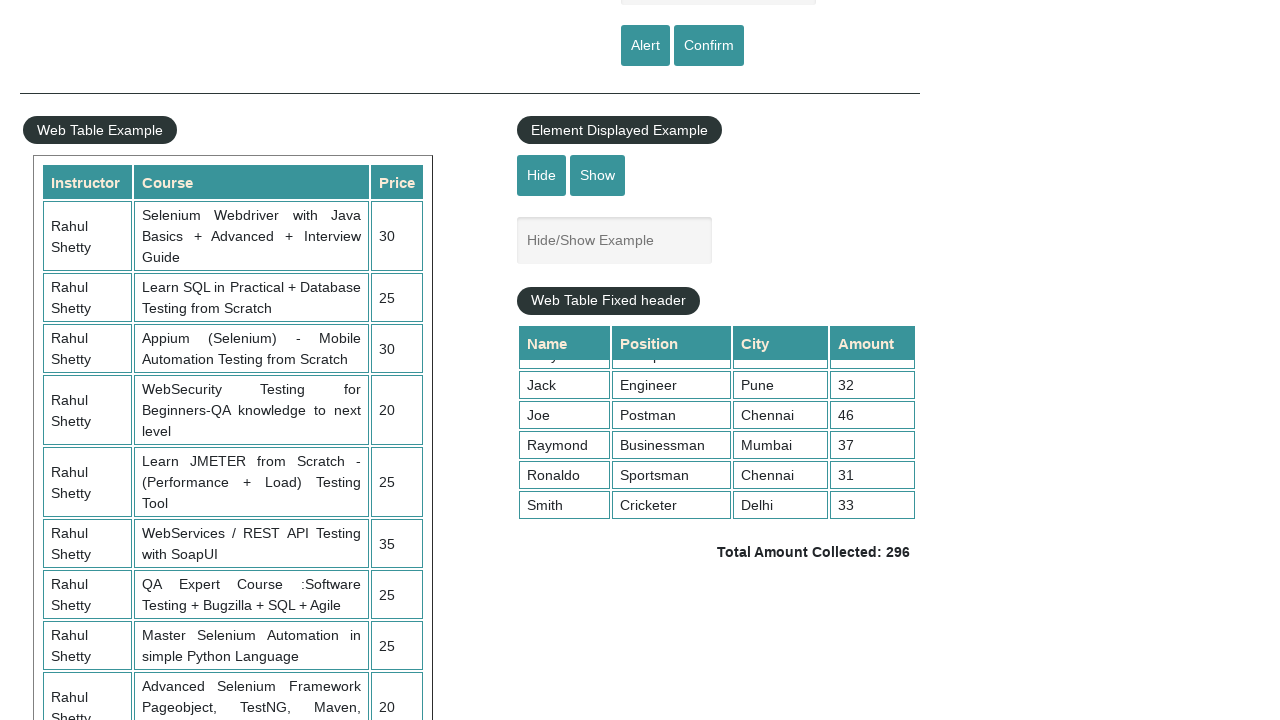

Calculated sum of 4th column values: 296
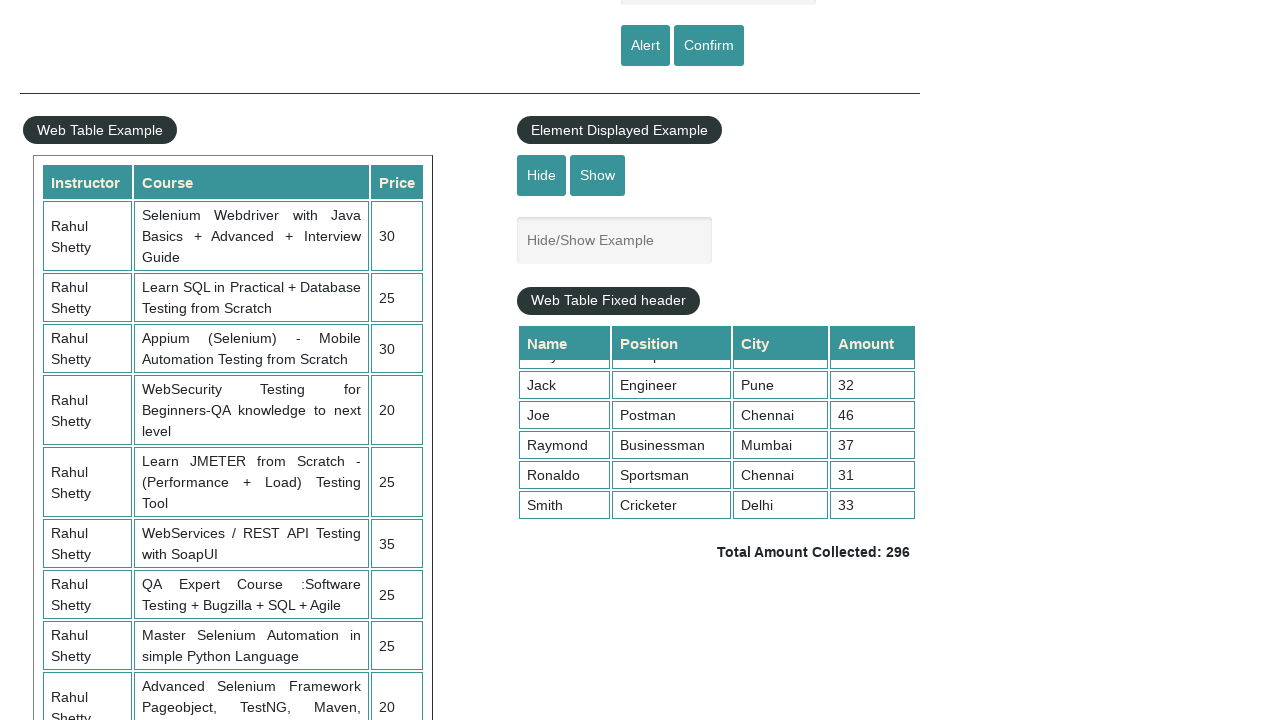

Retrieved displayed total amount text
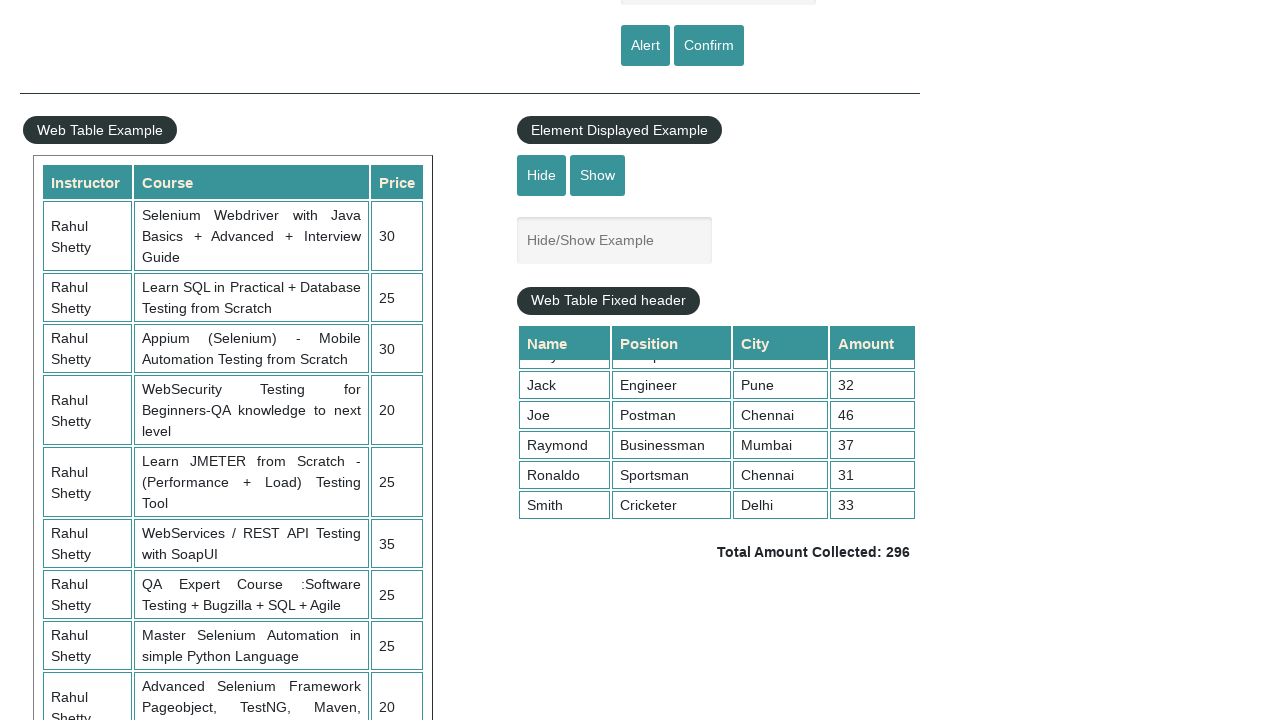

Parsed displayed total: 296
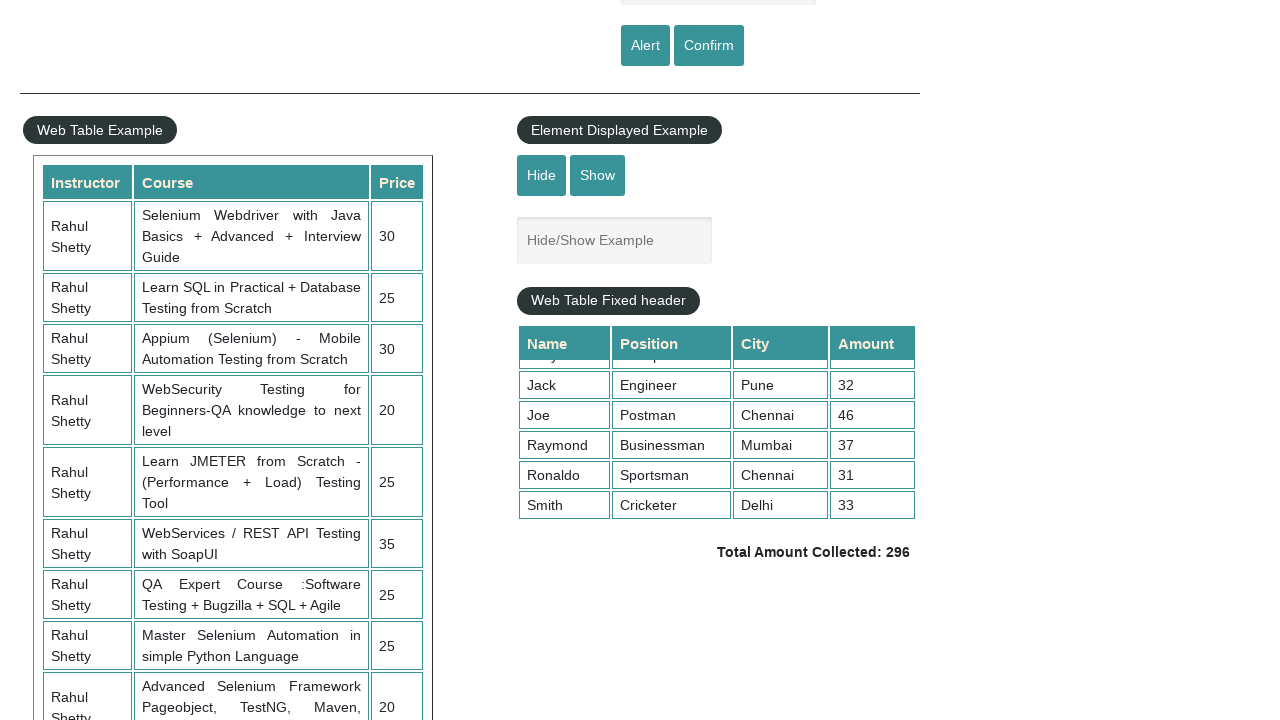

Verified calculated sum (296) matches displayed total (296)
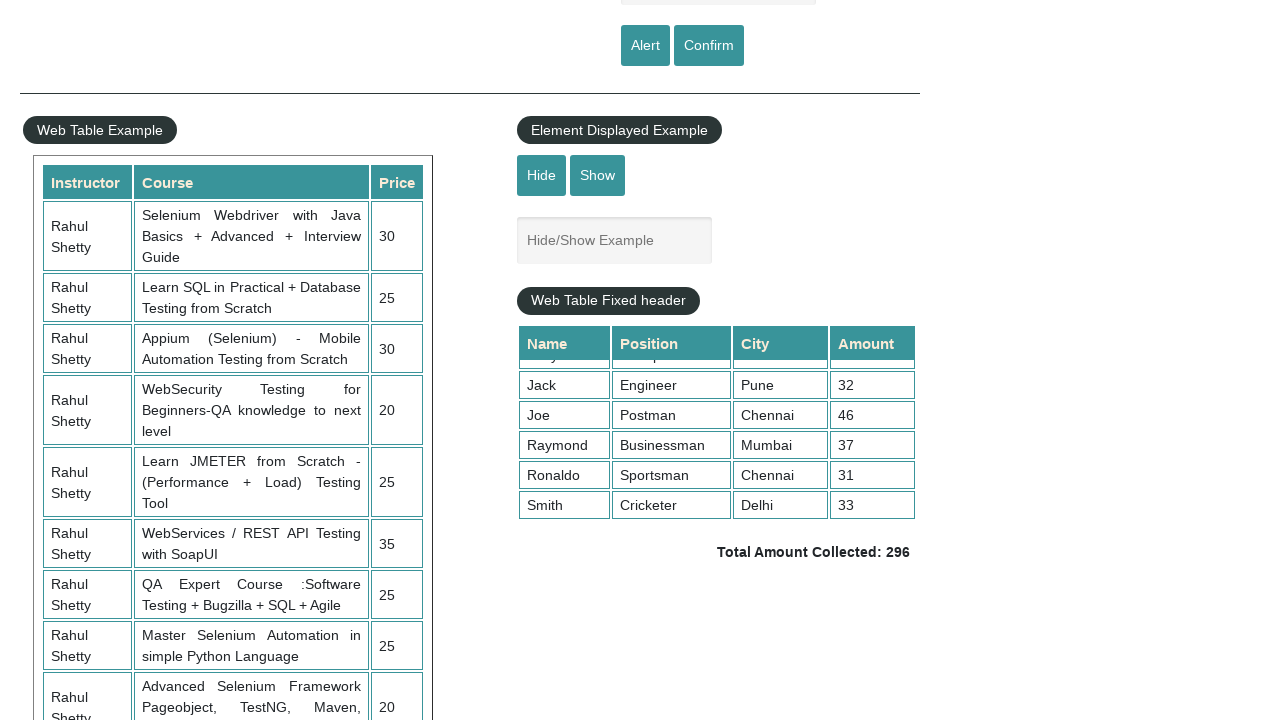

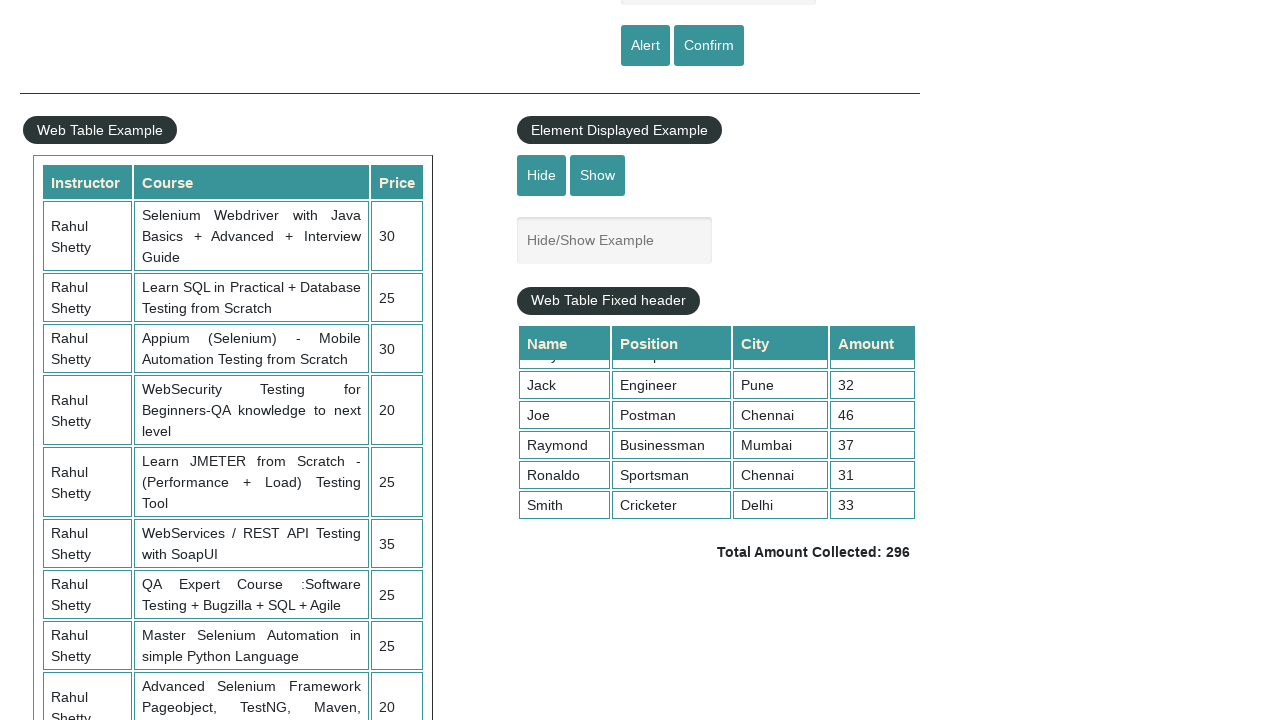